Tests status code page by intercepting a 404 request and mocking it with a 200 response, then clicking on the 404 link and verifying the mocked content is displayed

Starting URL: https://the-internet.herokuapp.com/status_codes

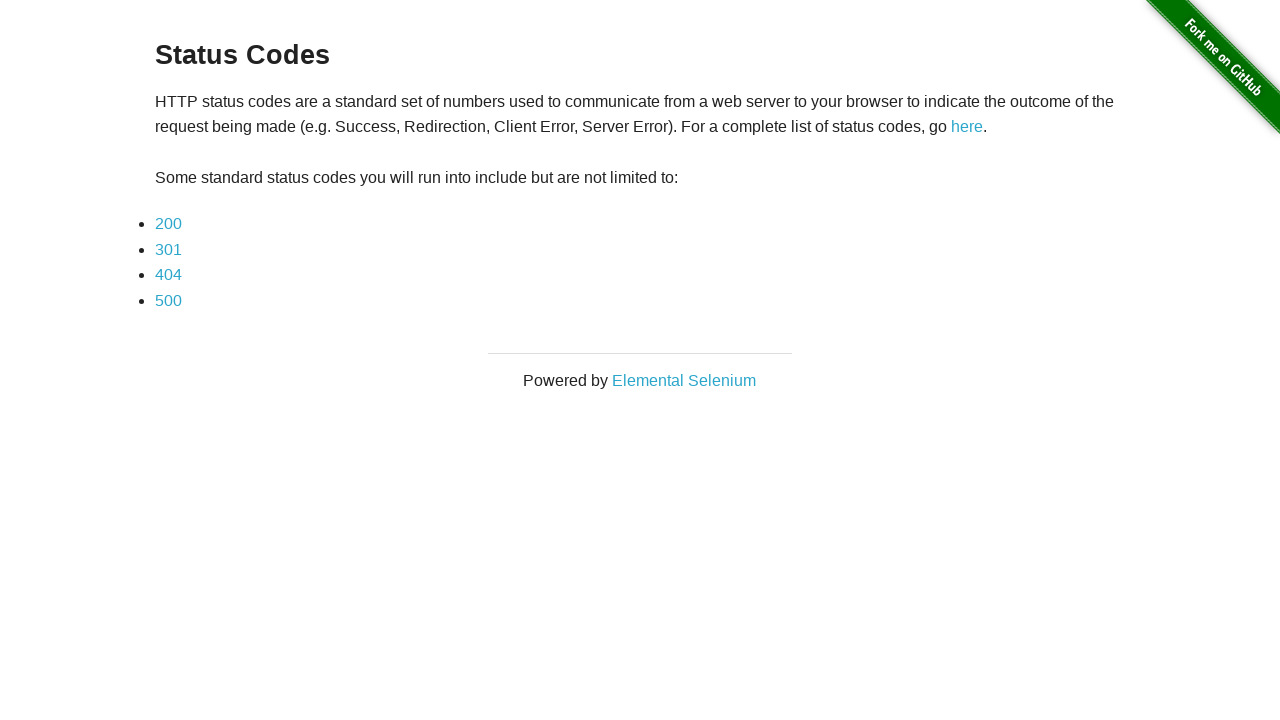

Set up route interception to mock 404 requests with 200 response
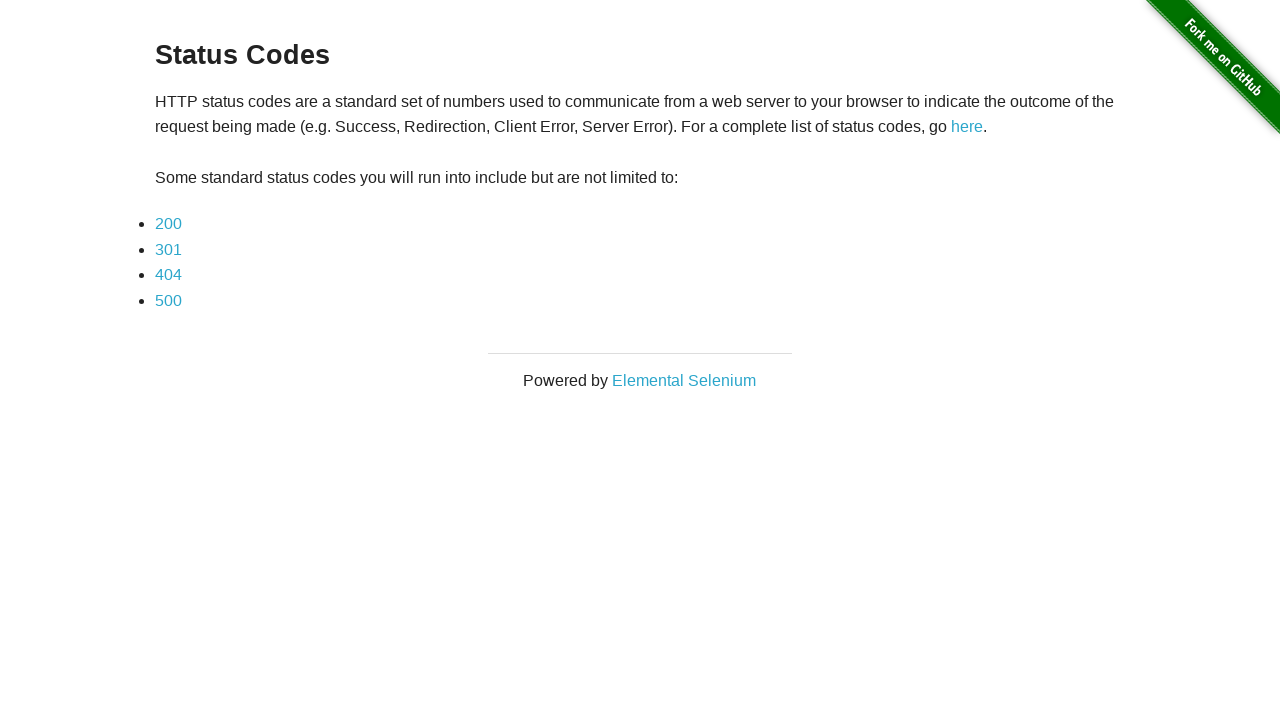

Clicked on the 404 link at (168, 275) on internal:role=link[name="404"i]
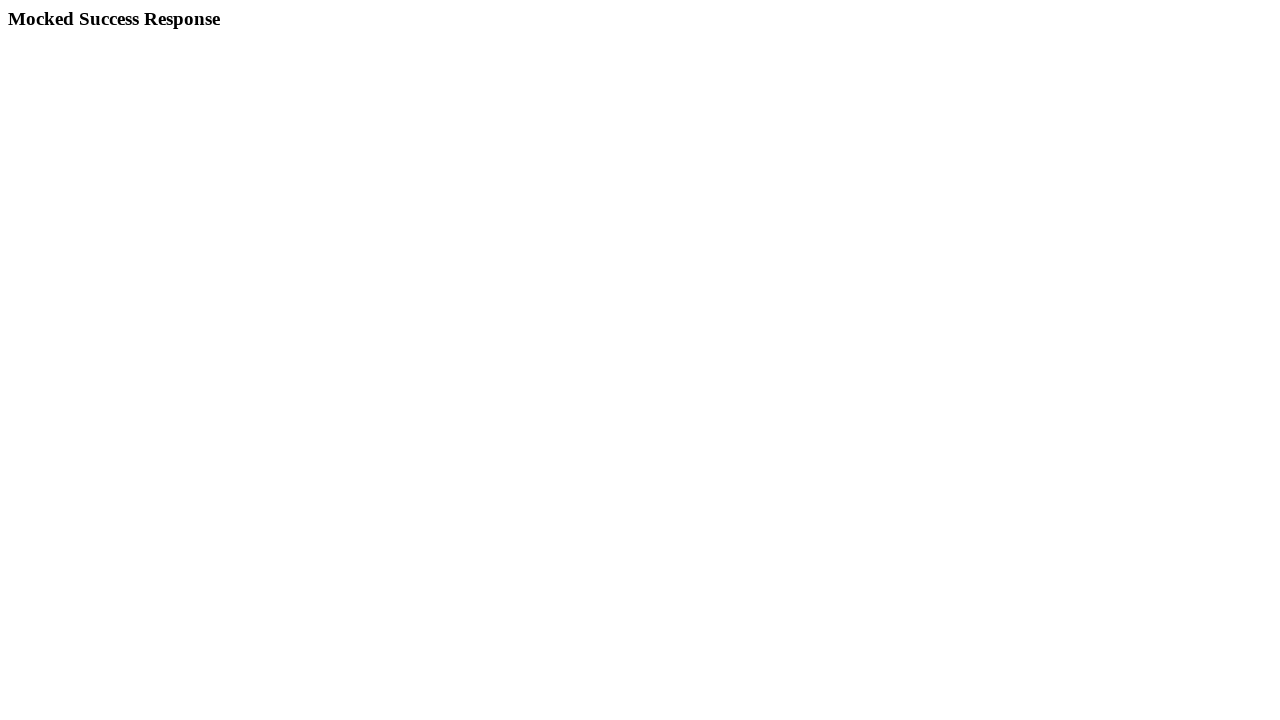

Waited for page body to load
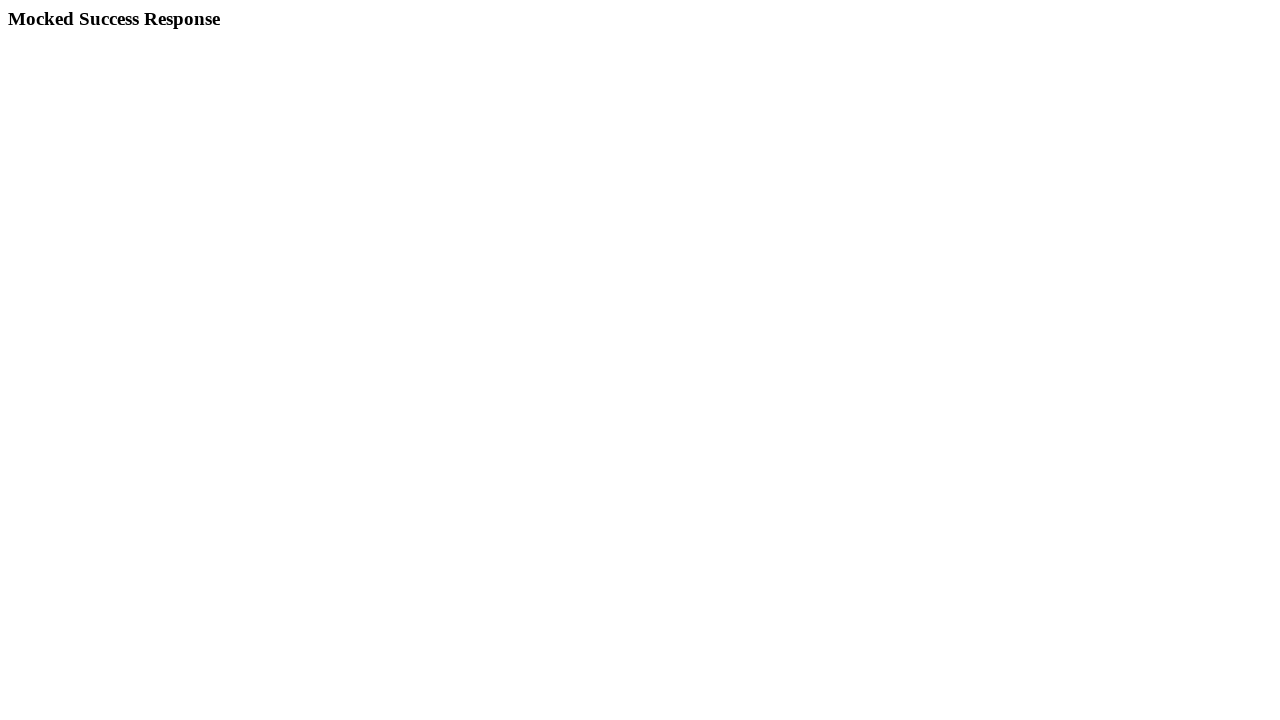

Extracted page body text content
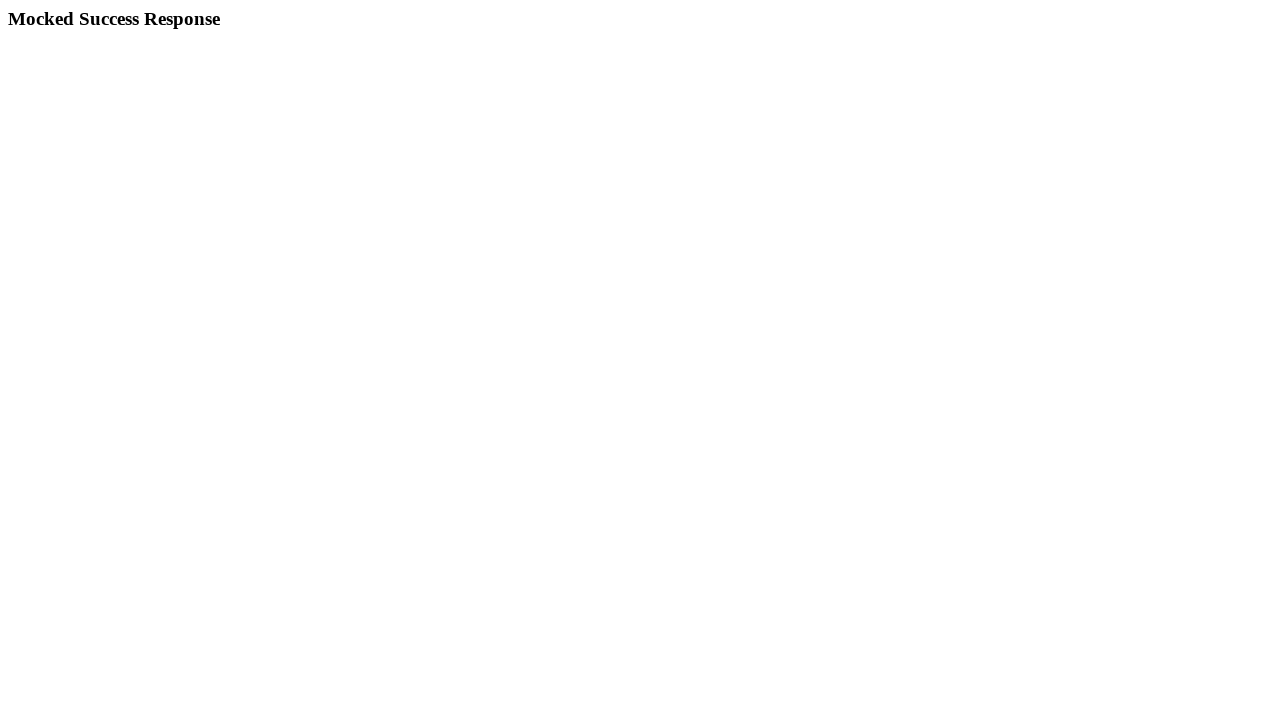

Verified mocked success response text is displayed in page content
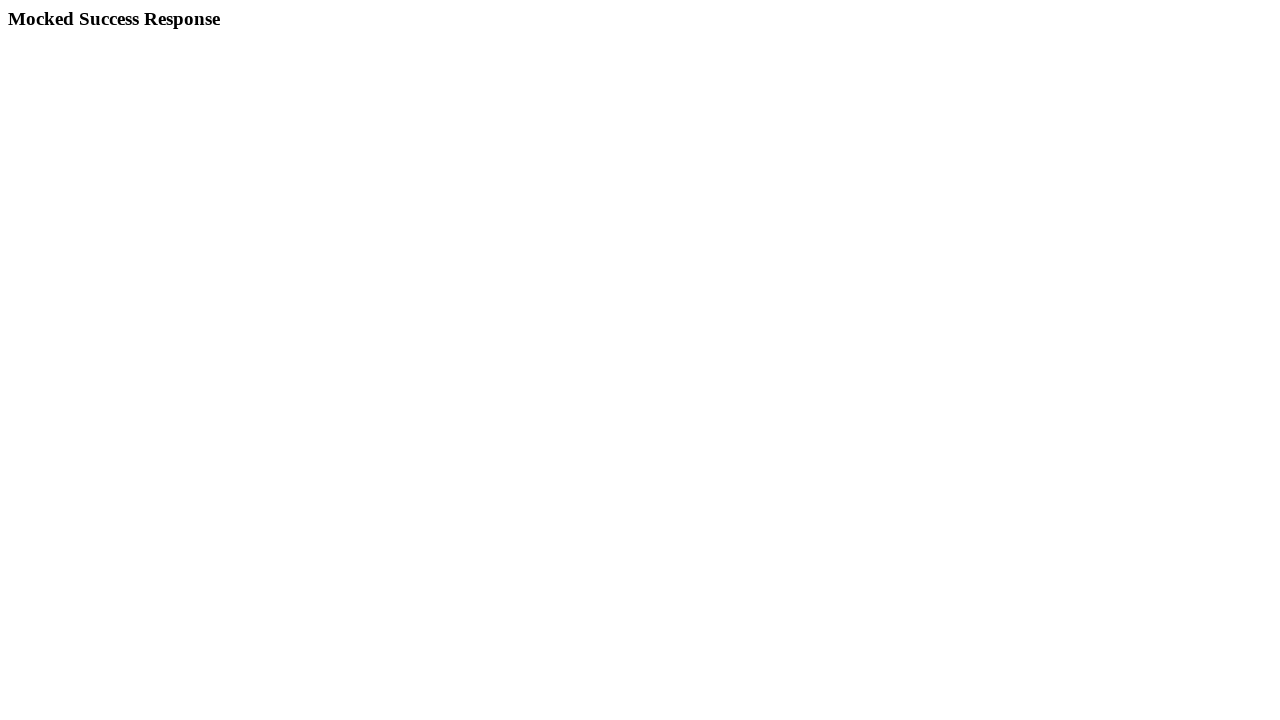

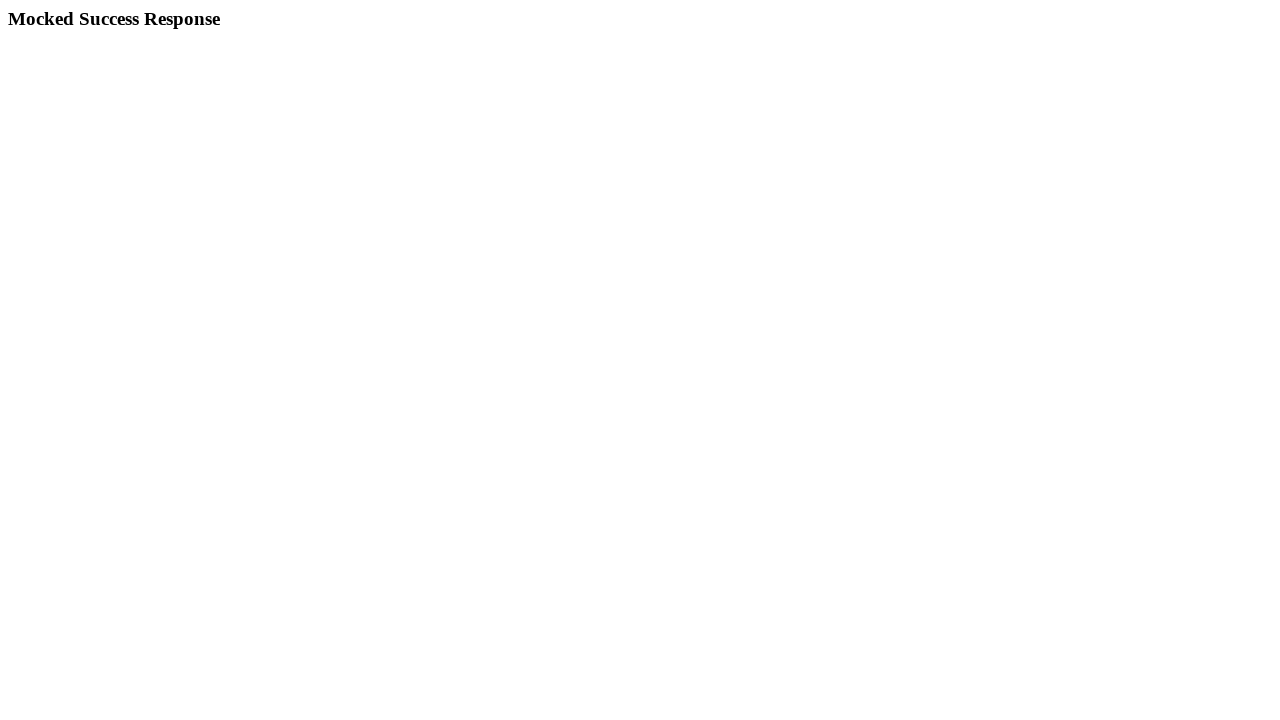